Navigates to the IGT Solutions homepage and verifies the page loads by checking that the title is accessible.

Starting URL: https://www.igtsolutions.com/

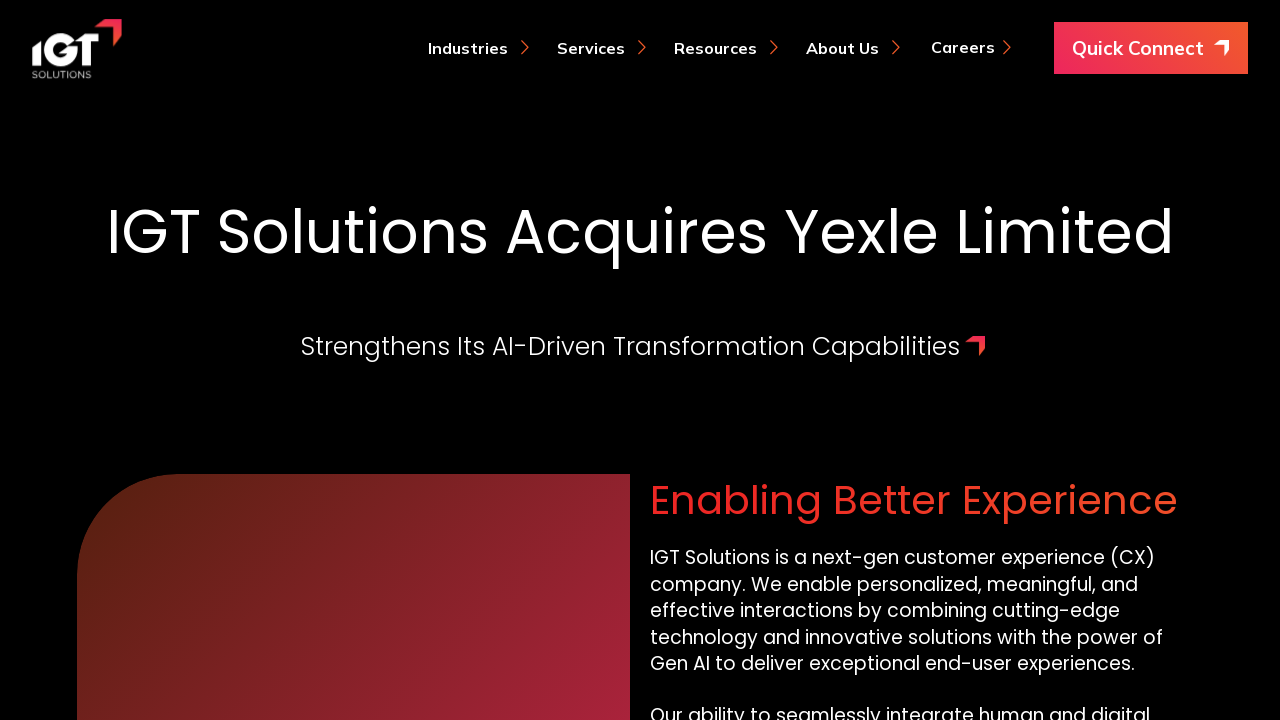

Navigated to IGT Solutions homepage
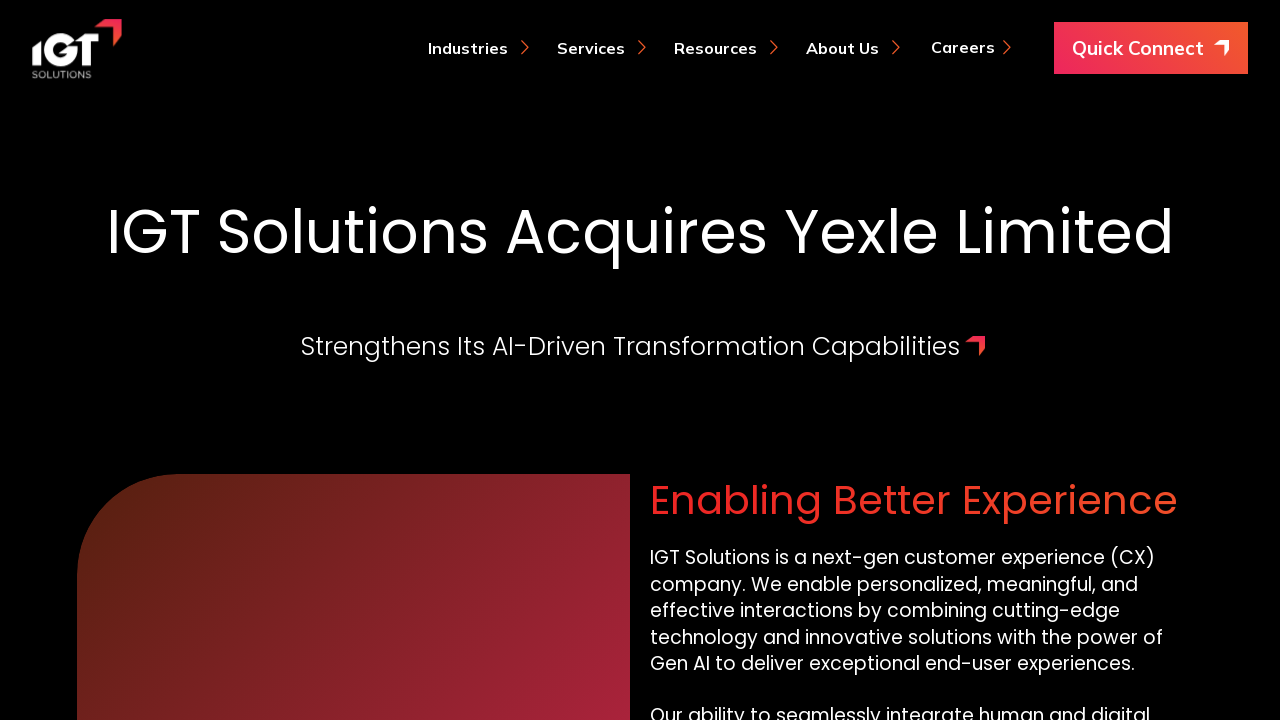

Page fully loaded (domcontentloaded event)
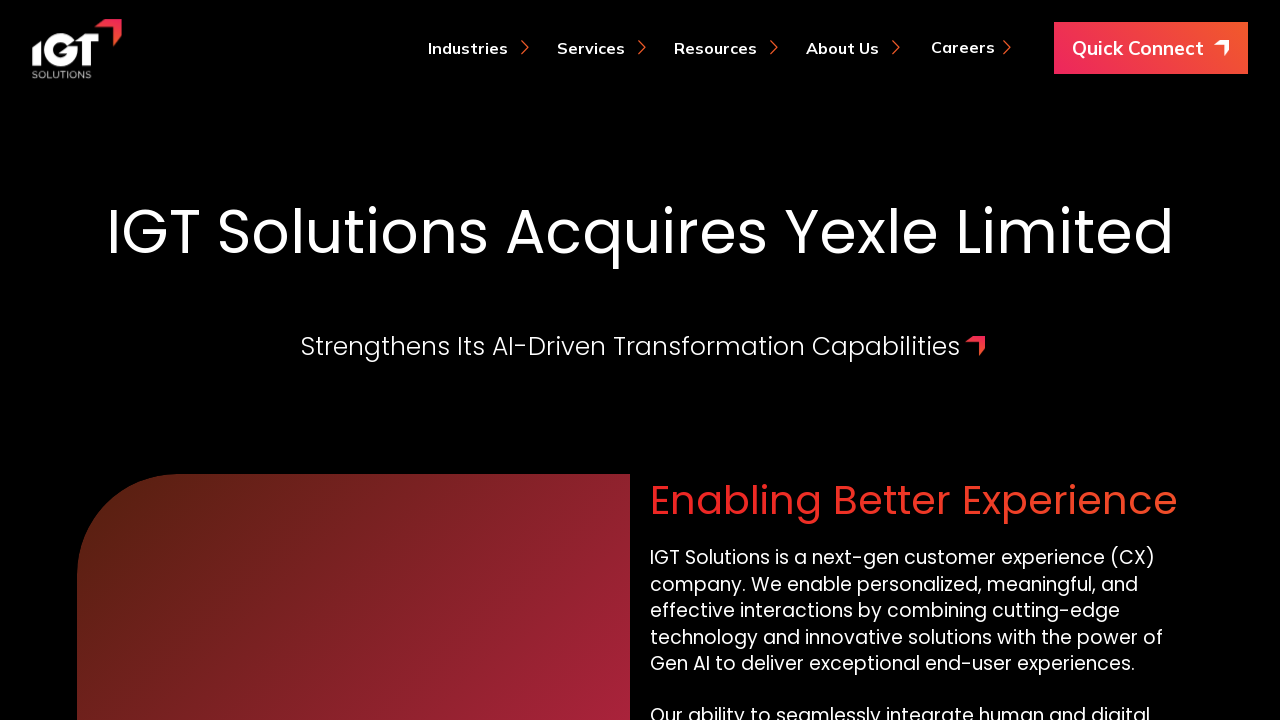

Retrieved page title: Digital Transformation Services | Customer Experience Consulting Company
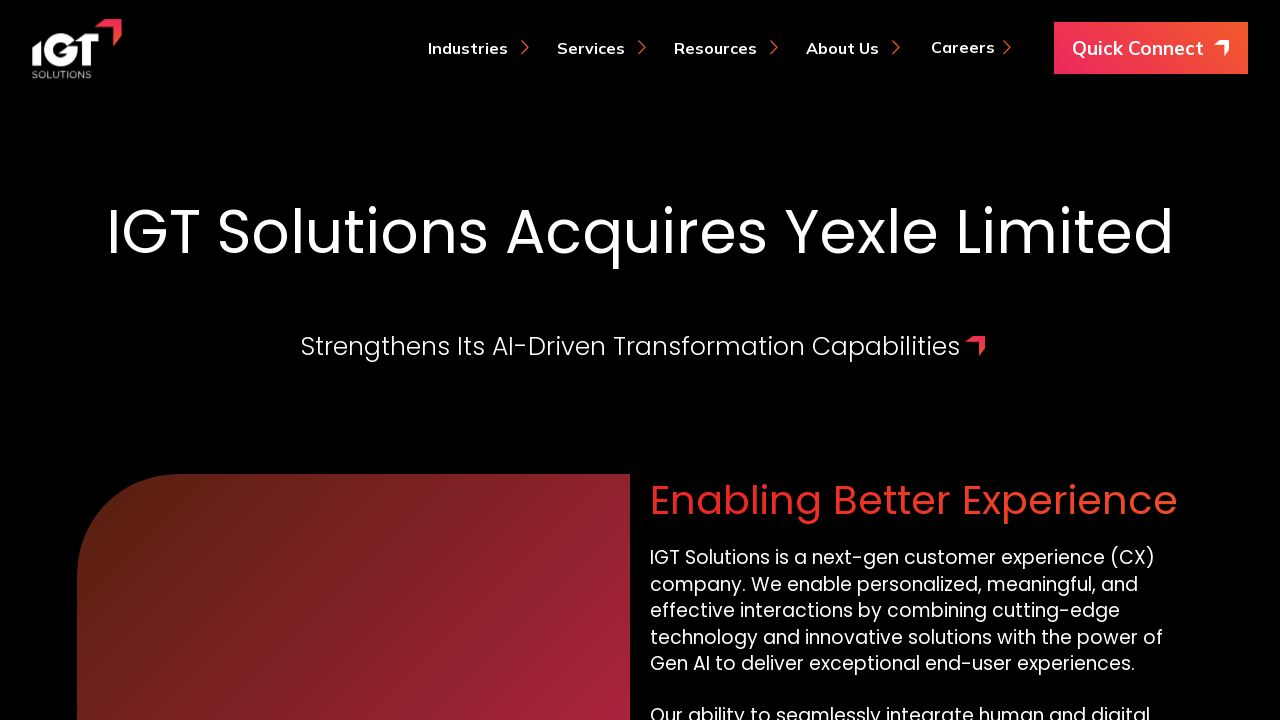

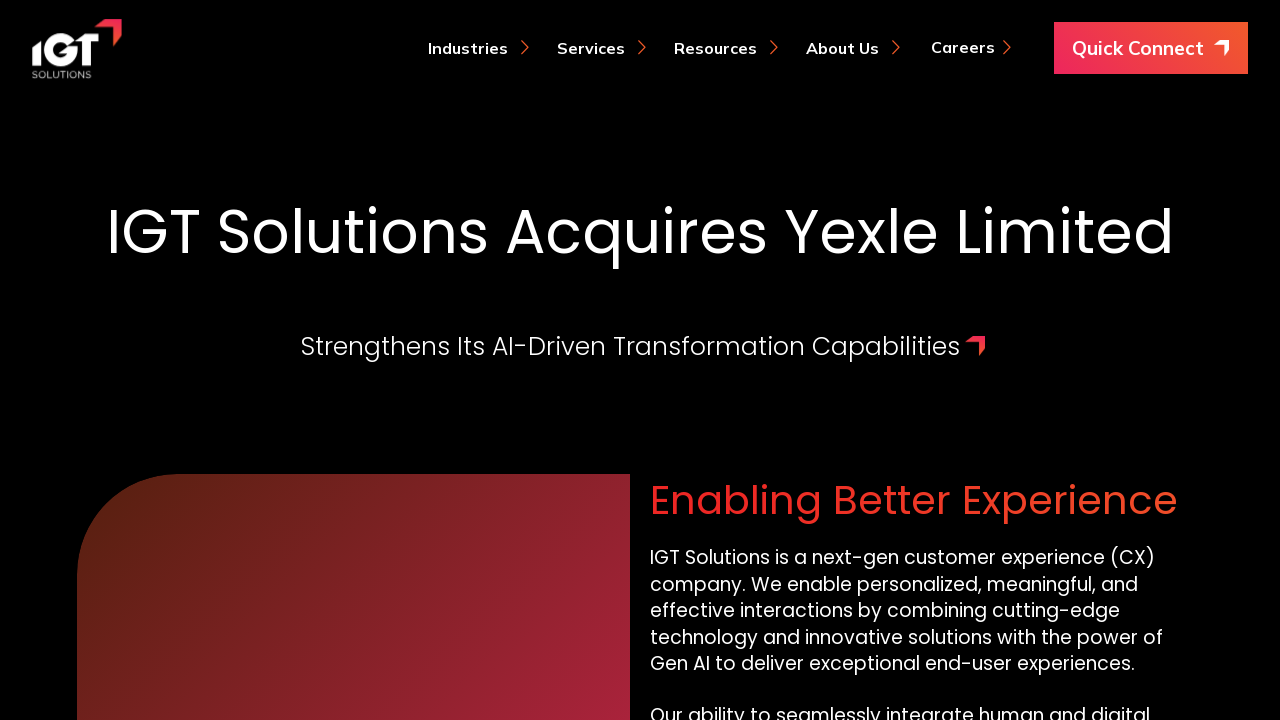